Navigates to Mars news page and waits for news content to load, verifying the list text elements are present

Starting URL: https://data-class-mars.s3.amazonaws.com/Mars/index.html

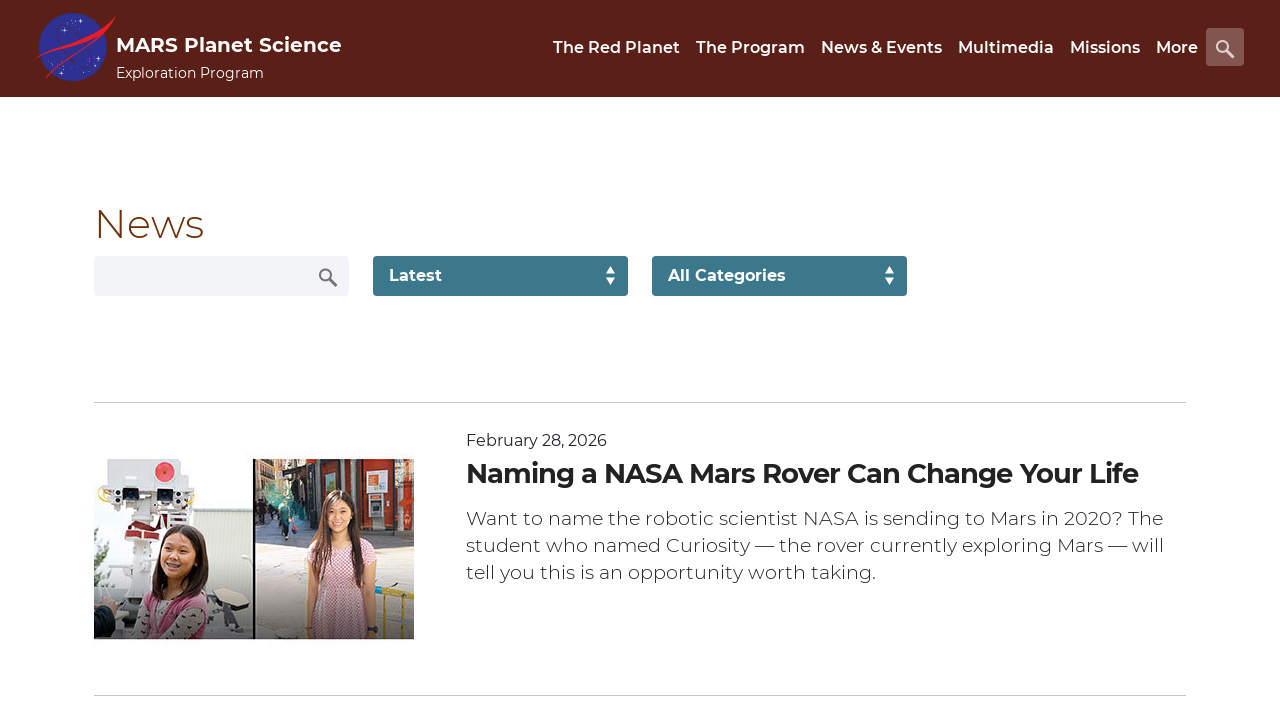

Navigated to Mars news page
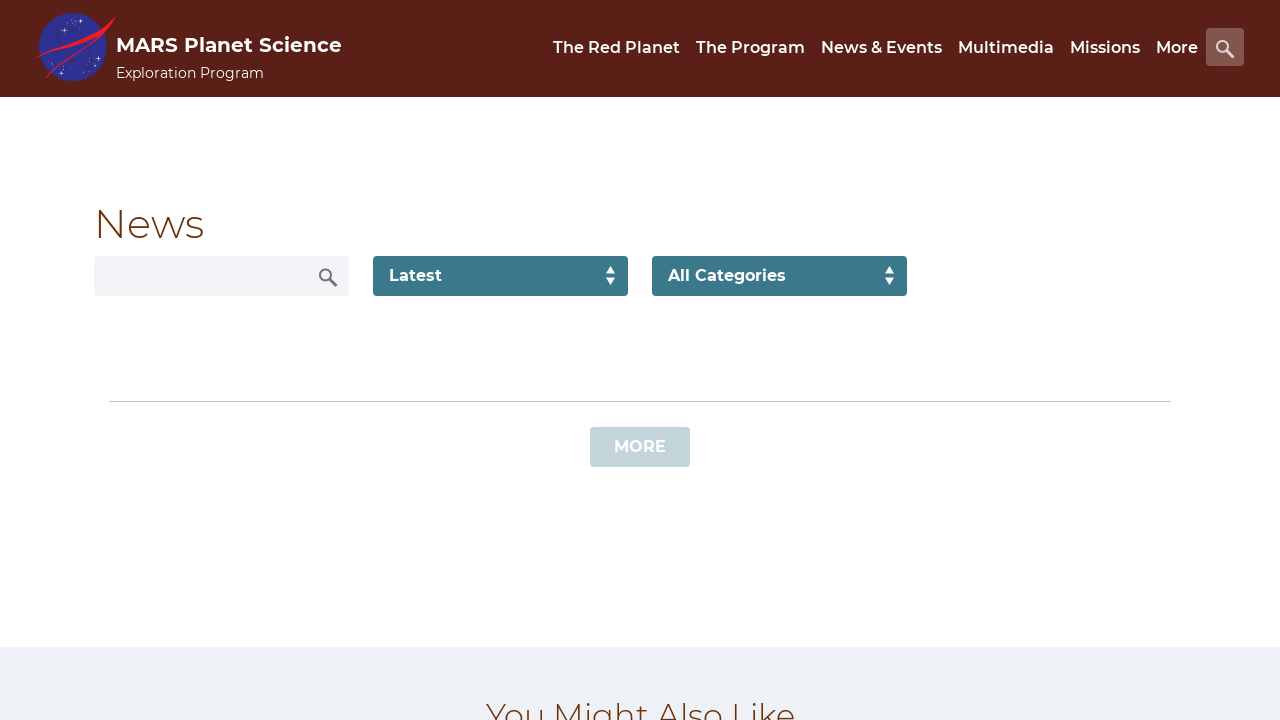

News list text elements loaded
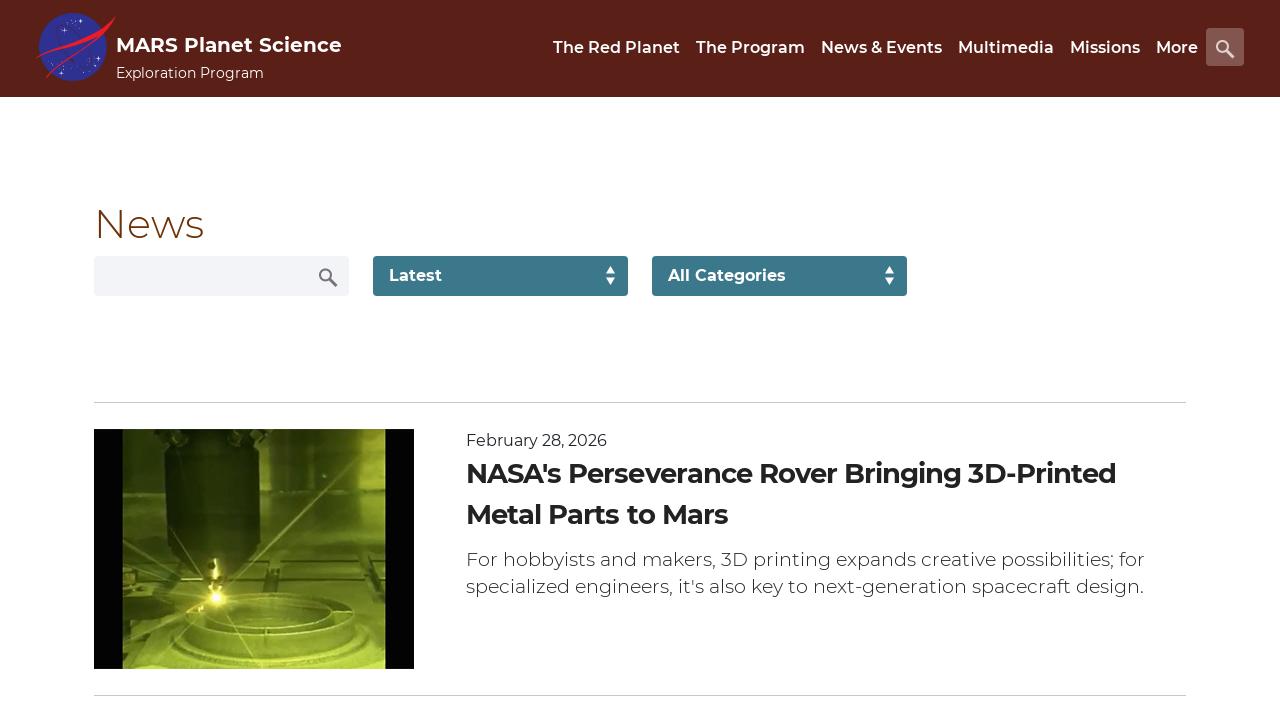

Content title element is present
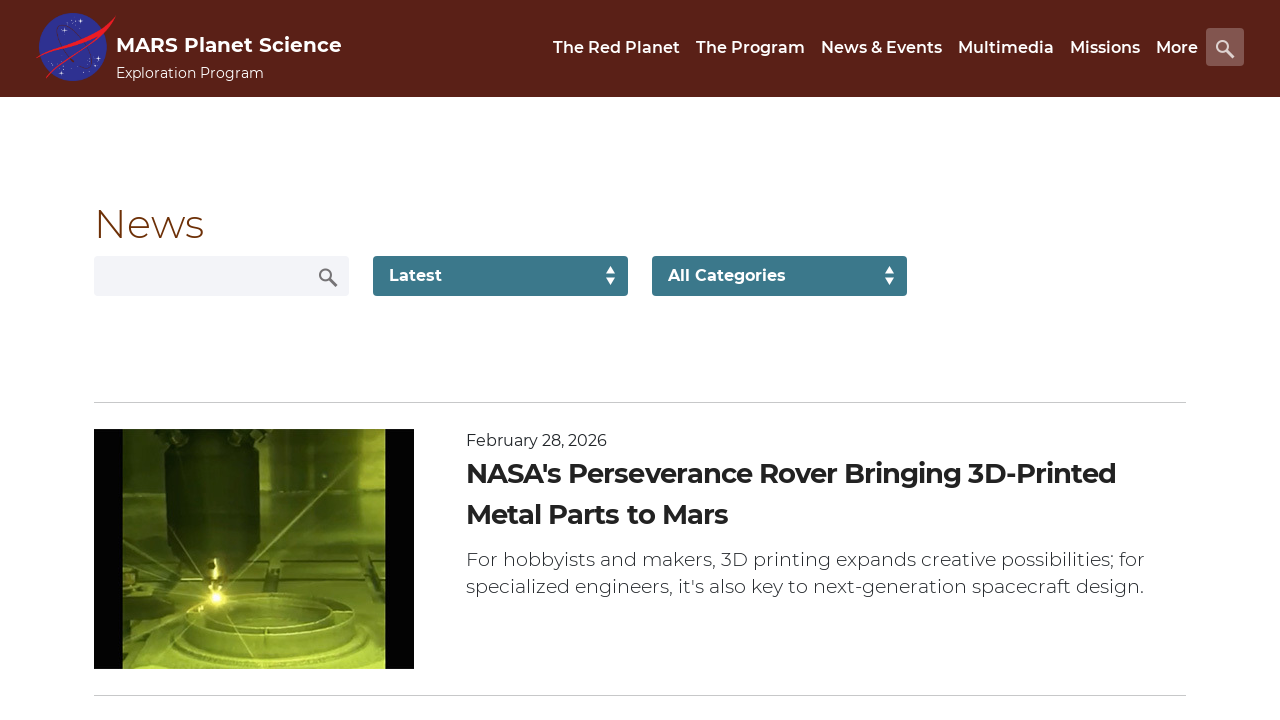

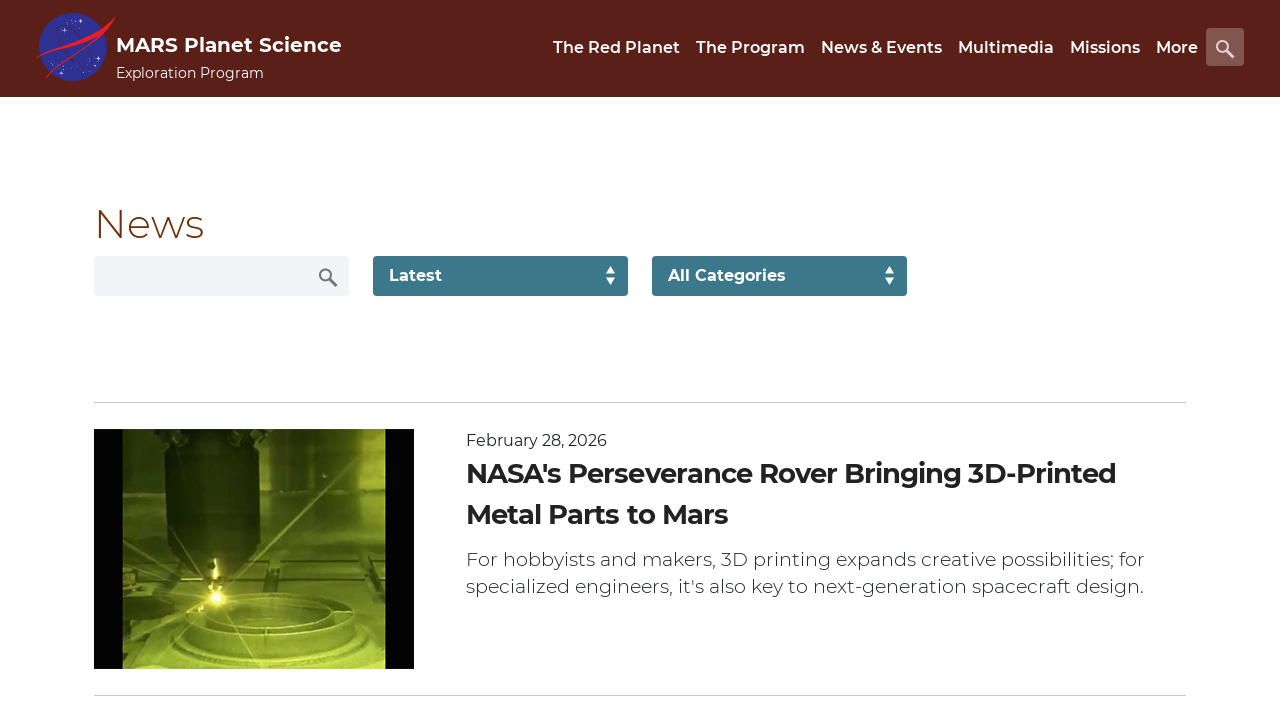